Tests typing text into the firstname input field on a forms page

Starting URL: https://letcode.in/forms

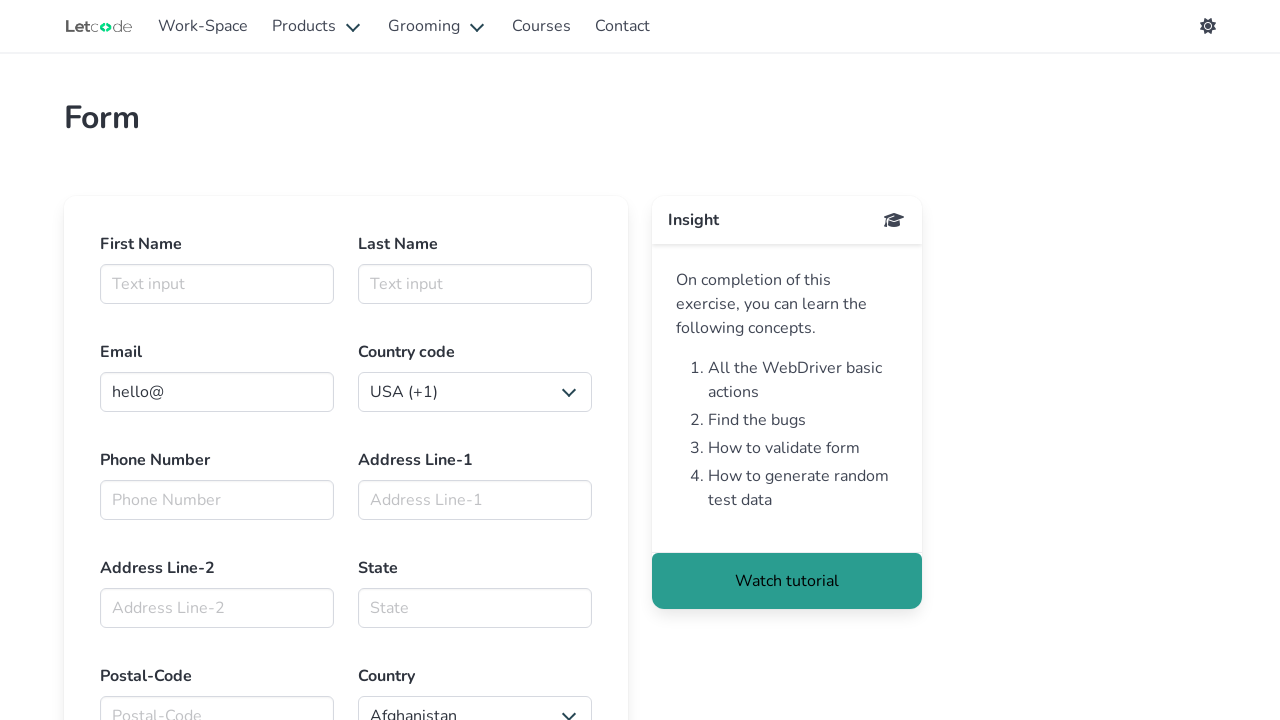

Typed 'Anup' into the firstname input field on #firstname
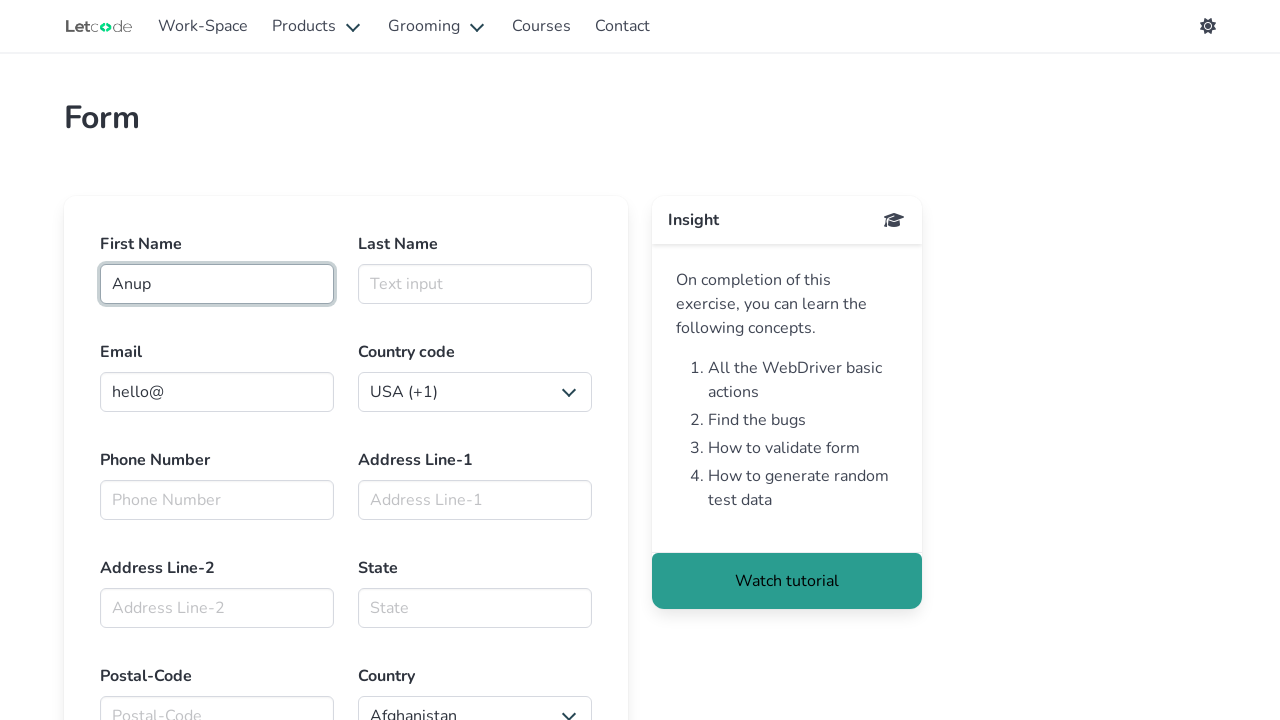

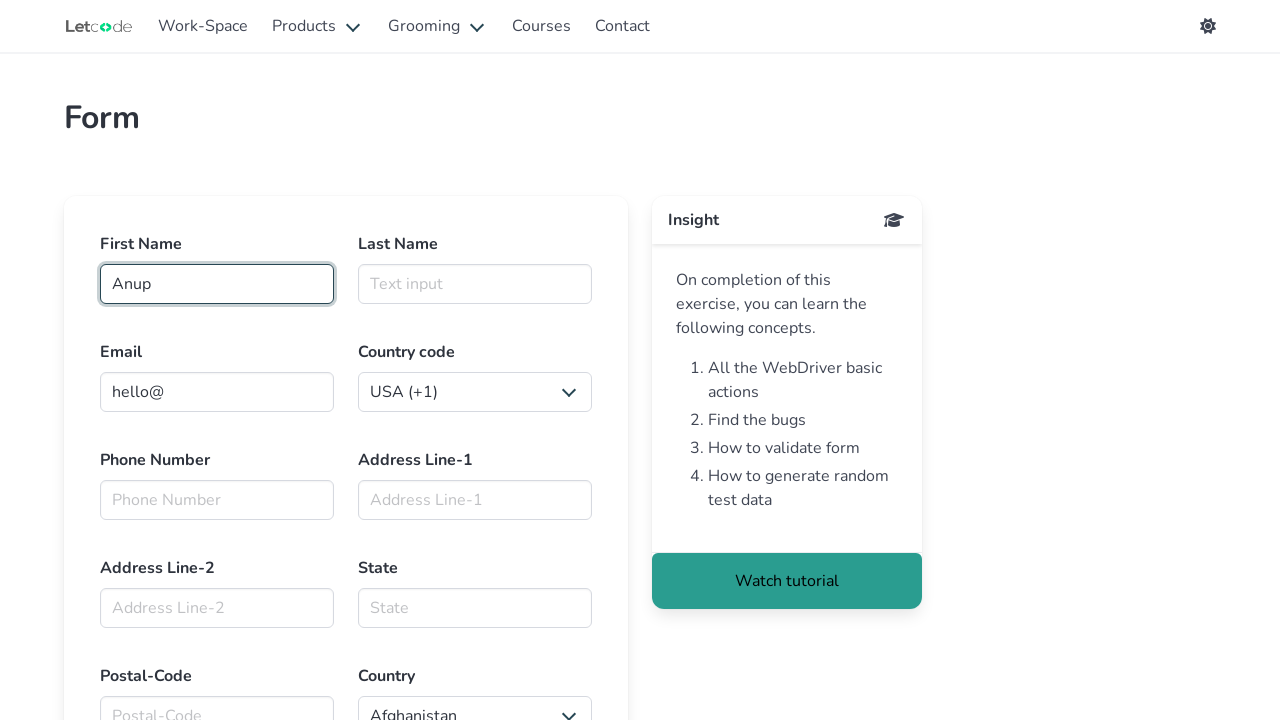